Tests file download functionality by navigating to the file download page and clicking on a sample text file to download it

Starting URL: http://the-internet.herokuapp.com/

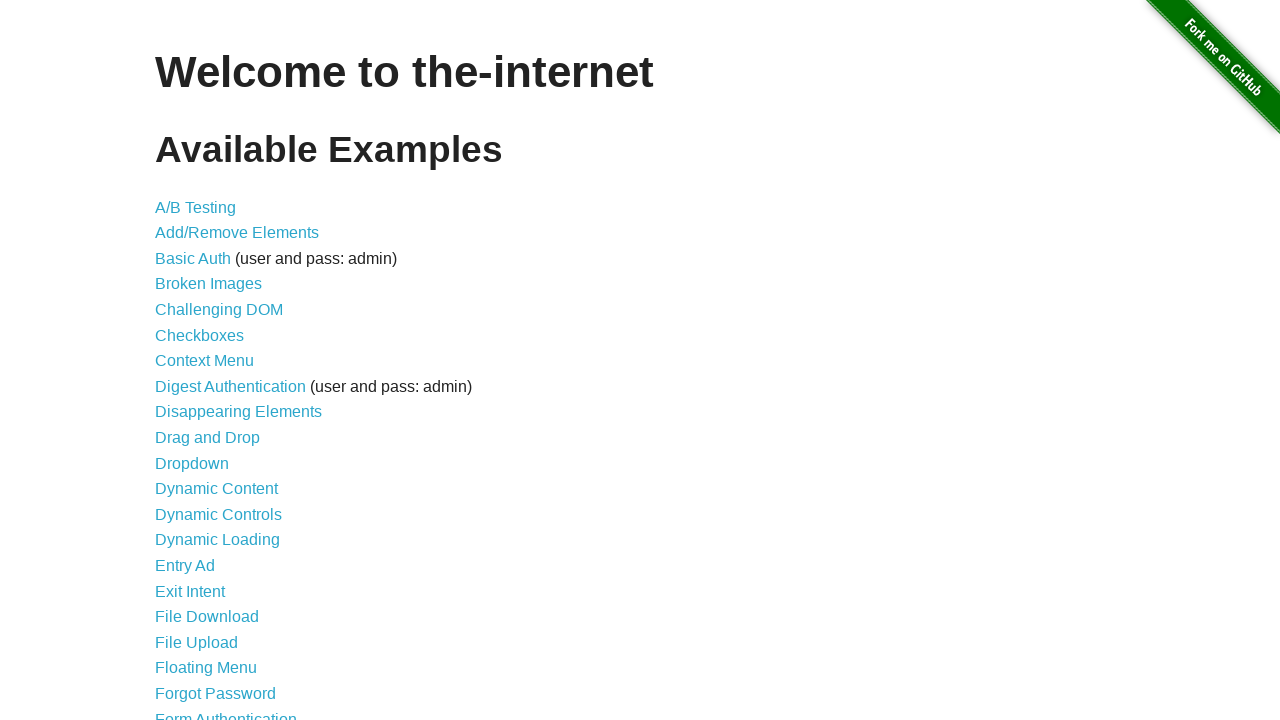

Clicked on File Download link at (207, 617) on text=File Download
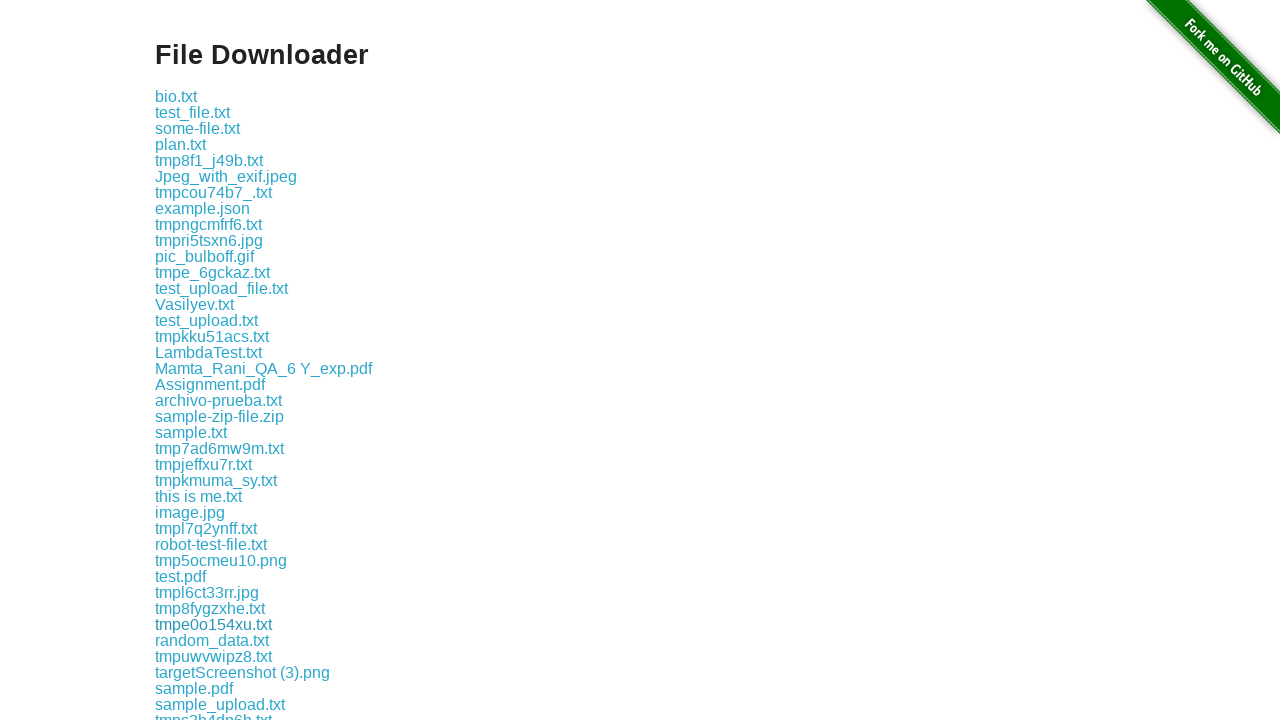

Download page loaded (networkidle state reached)
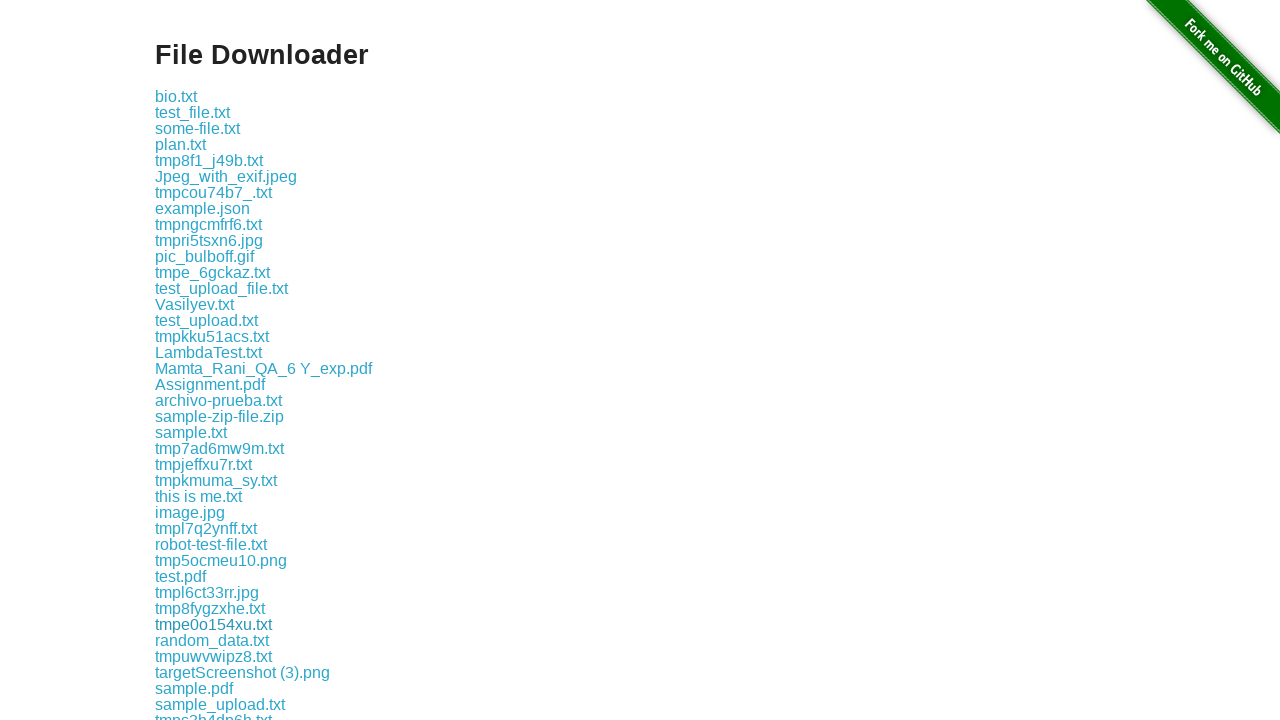

Clicked on sample.txt file to download at (191, 432) on text=sample.txt
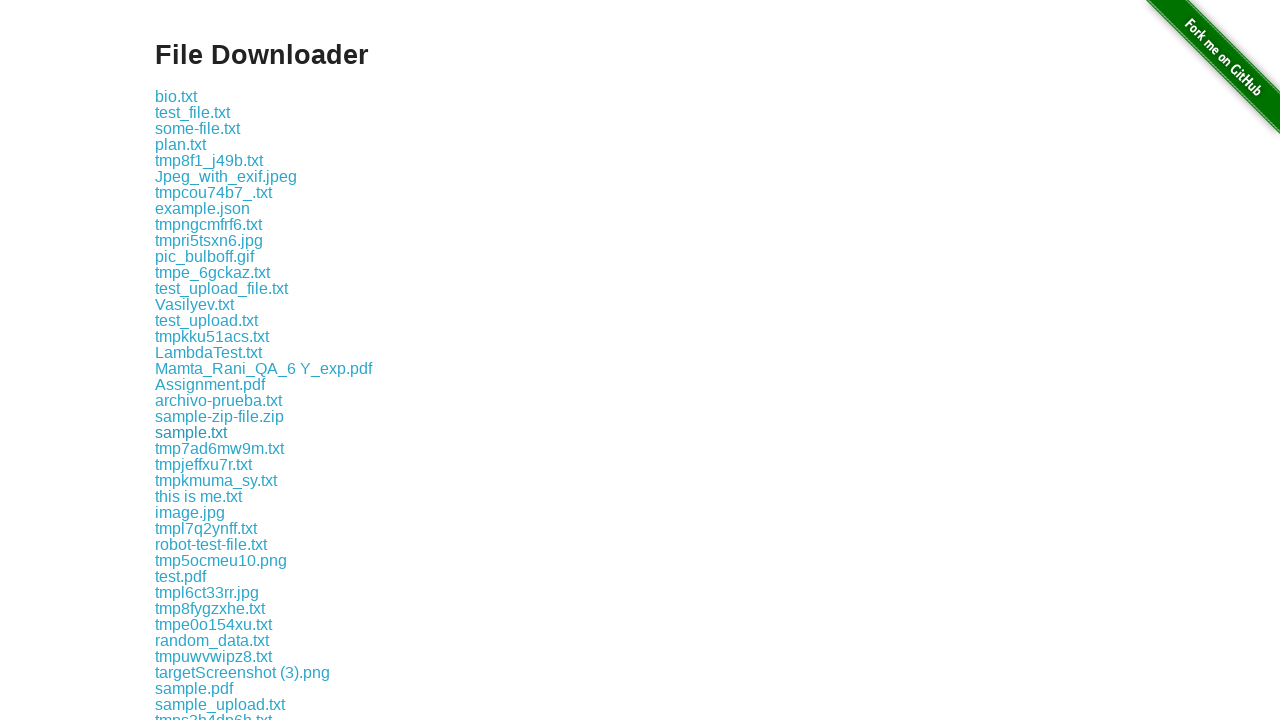

Waited 1 second for download to initiate
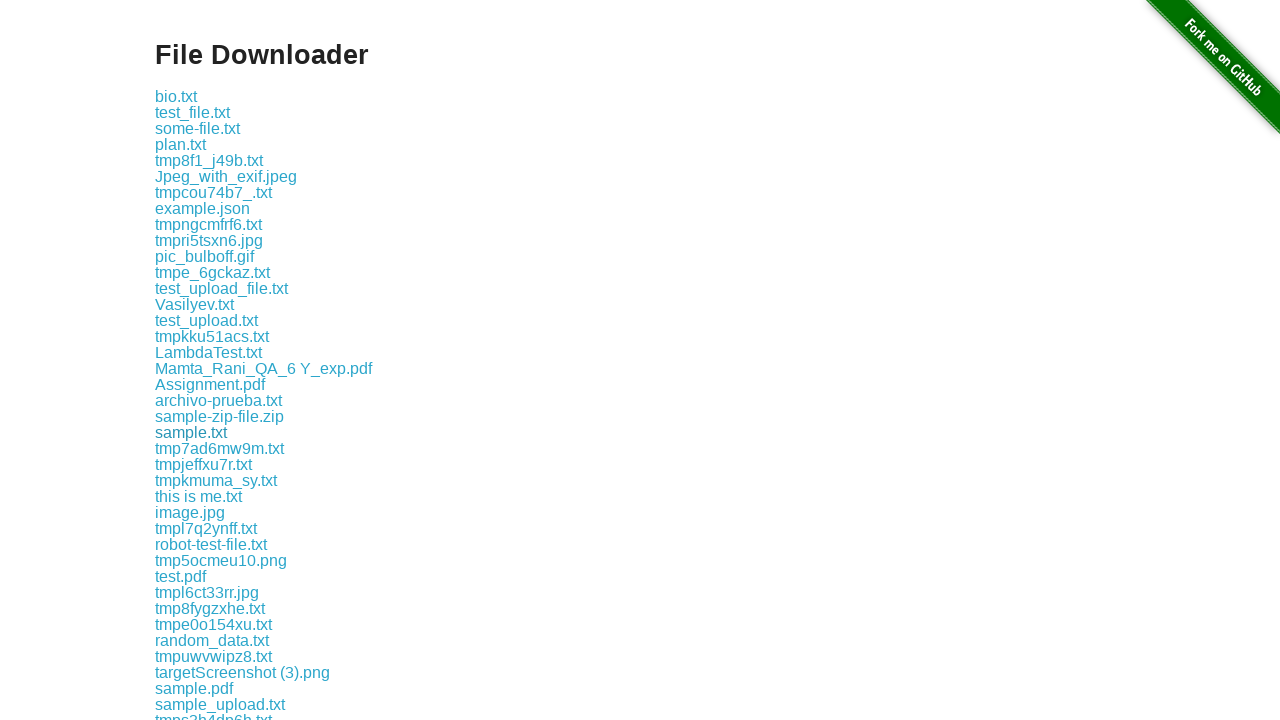

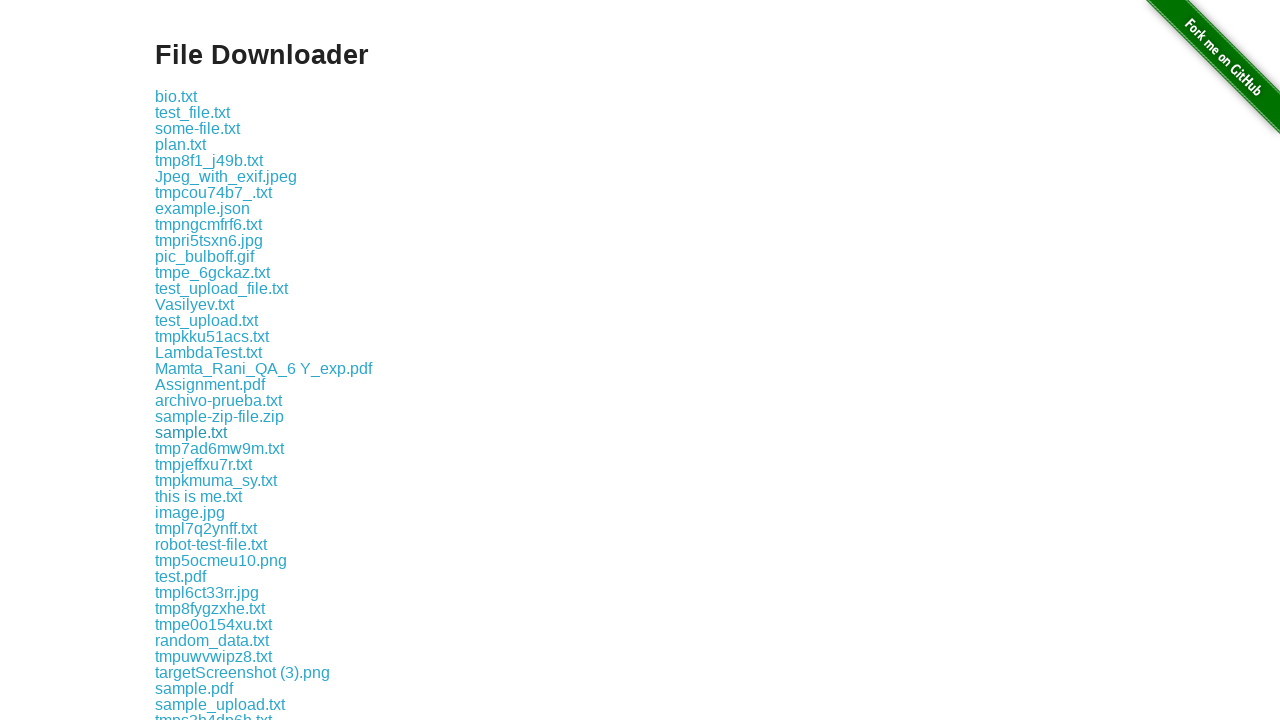